Tests double-click functionality using the Actions class by clearing a field, entering text, and double-clicking a button.

Starting URL: https://testautomationpractice.blogspot.com/

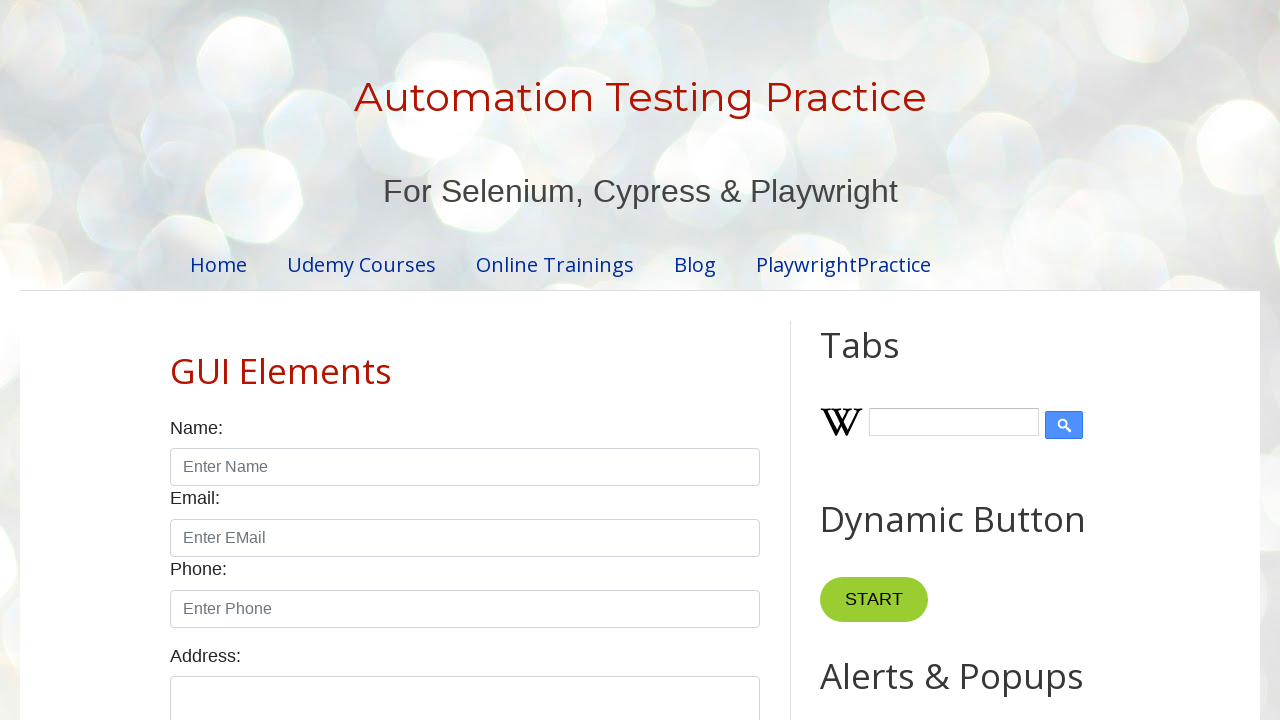

Cleared field1 on #field1
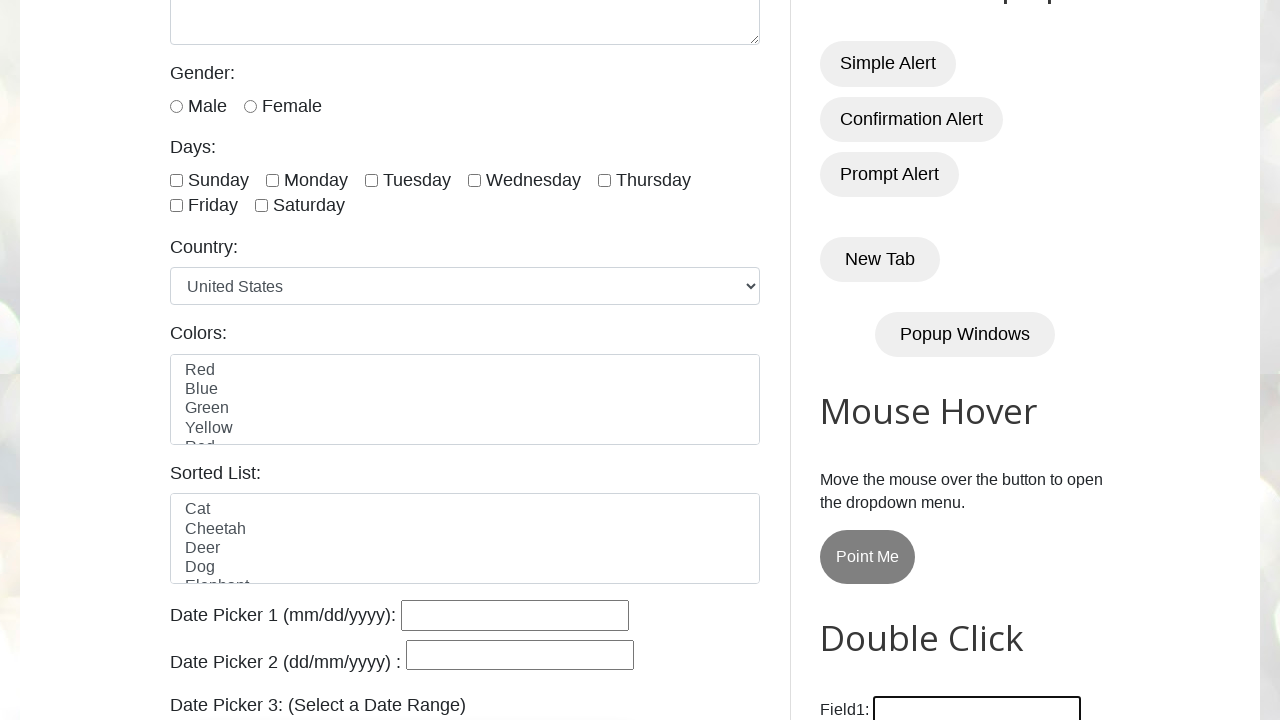

Entered 'PiaBootcamp2024' into field1 on #field1
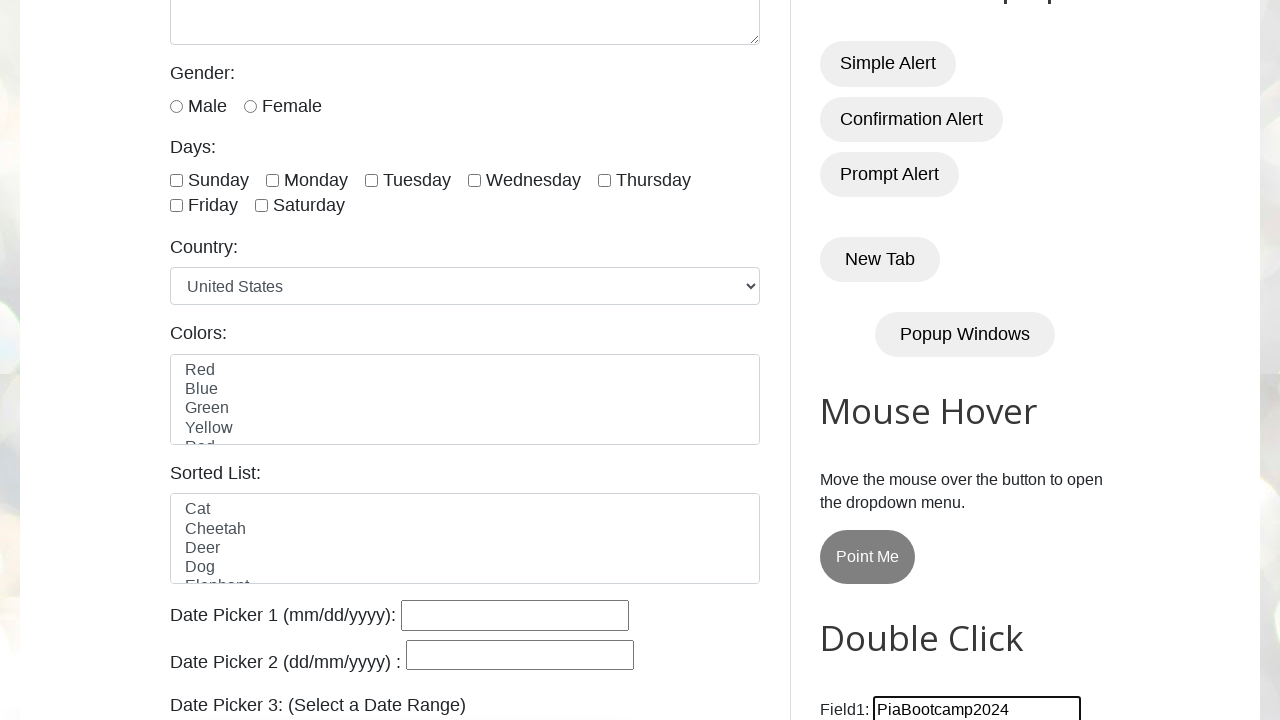

Double-clicked the button with ondblclick handler at (885, 360) on button[ondblclick='myFunction1()']
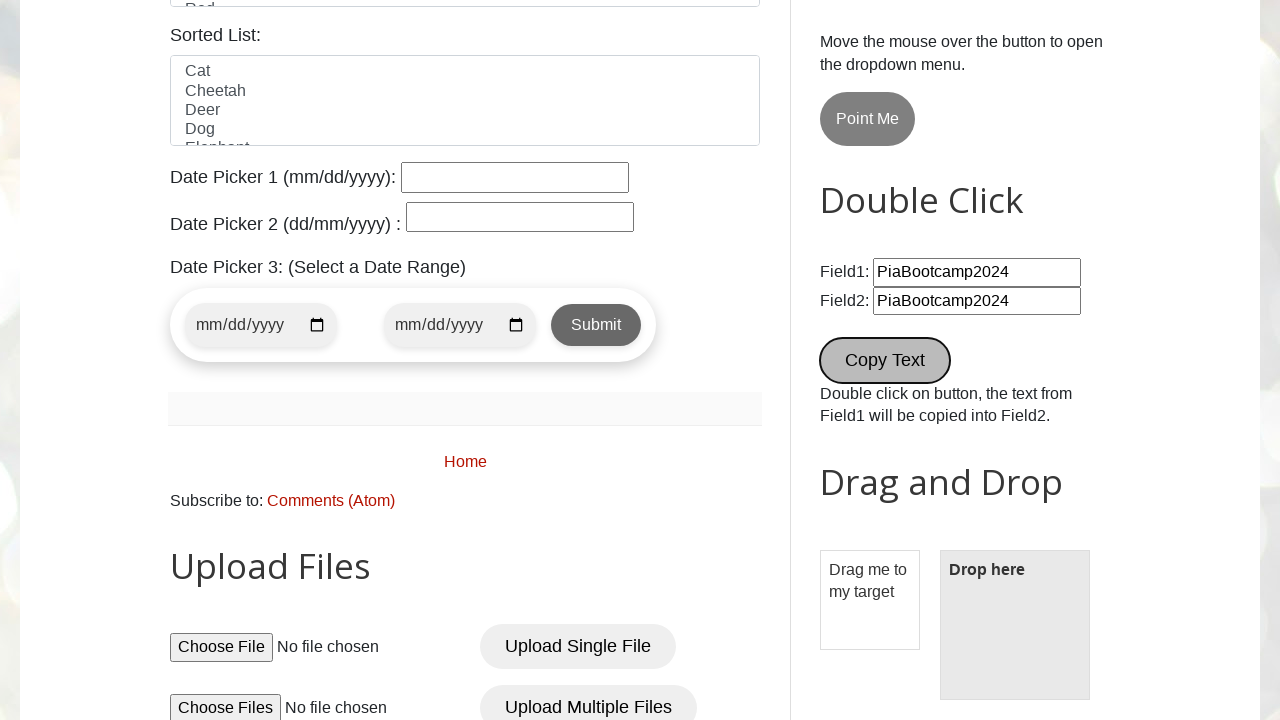

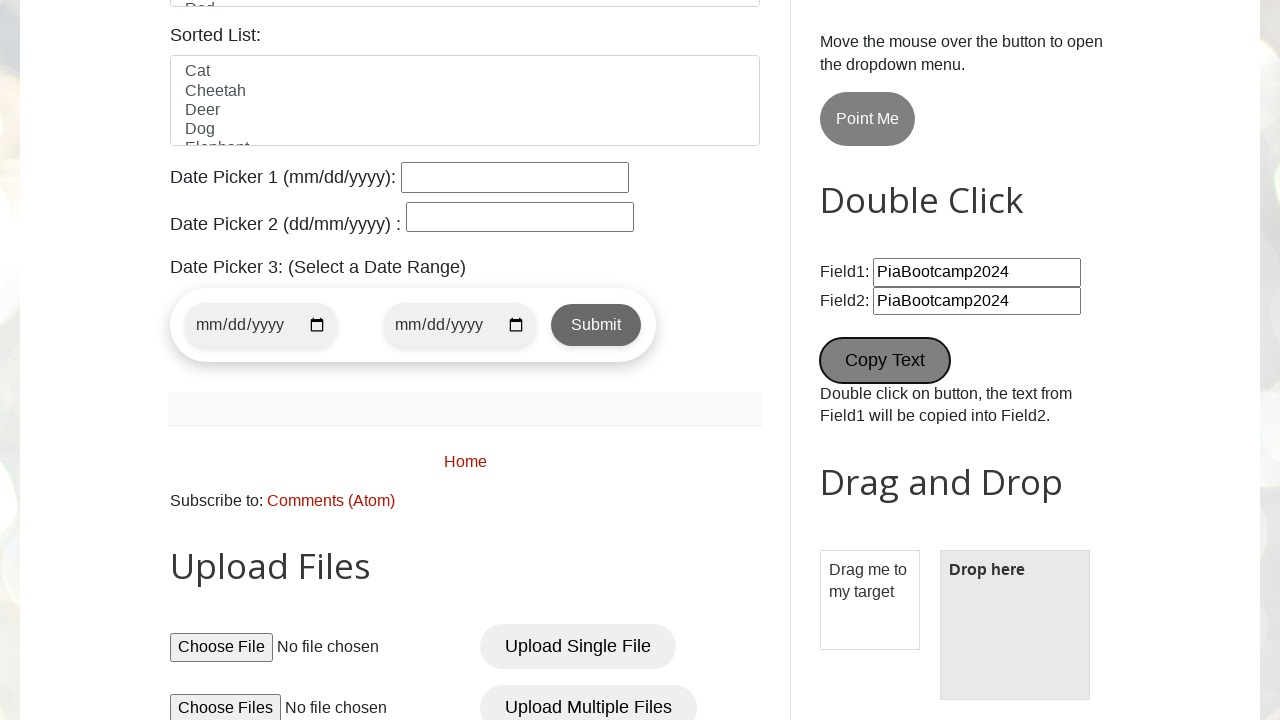